Tests opting out of A/B tests by adding an opt-out cookie on the homepage before navigating to the A/B test page.

Starting URL: http://the-internet.herokuapp.com

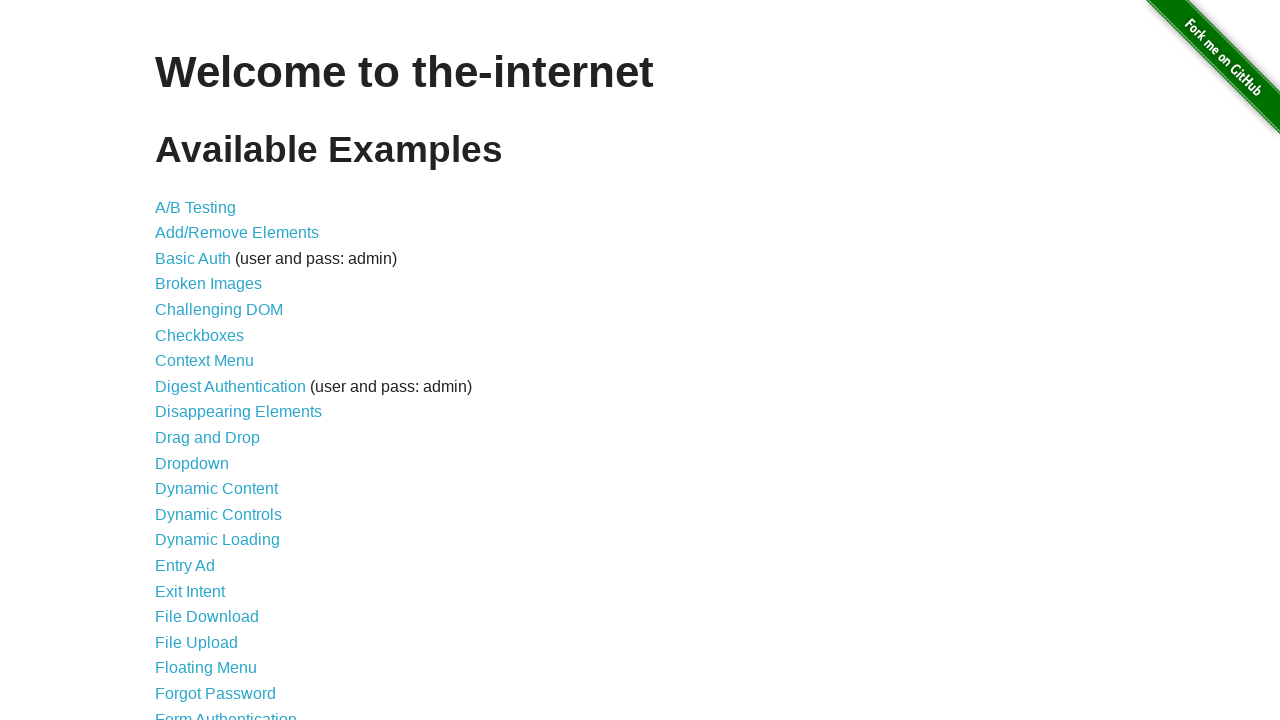

Added optimizelyOptOut cookie to opt out of A/B tests
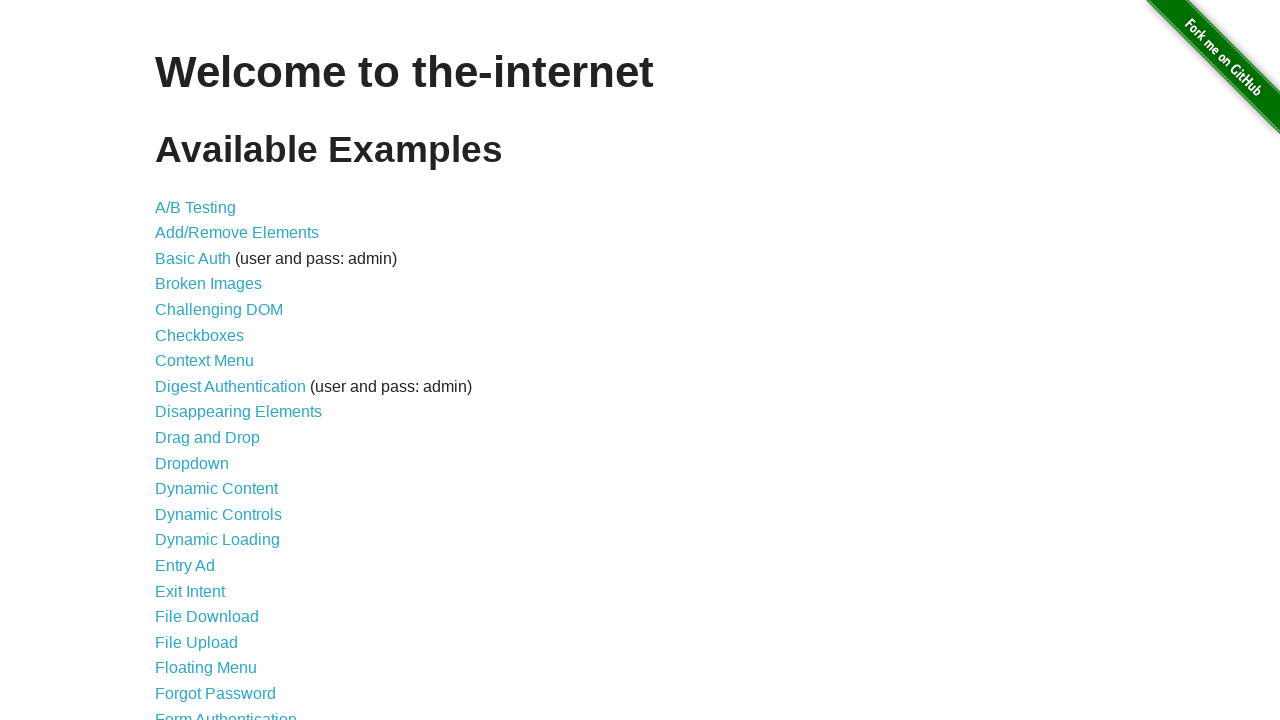

Navigated to A/B test page
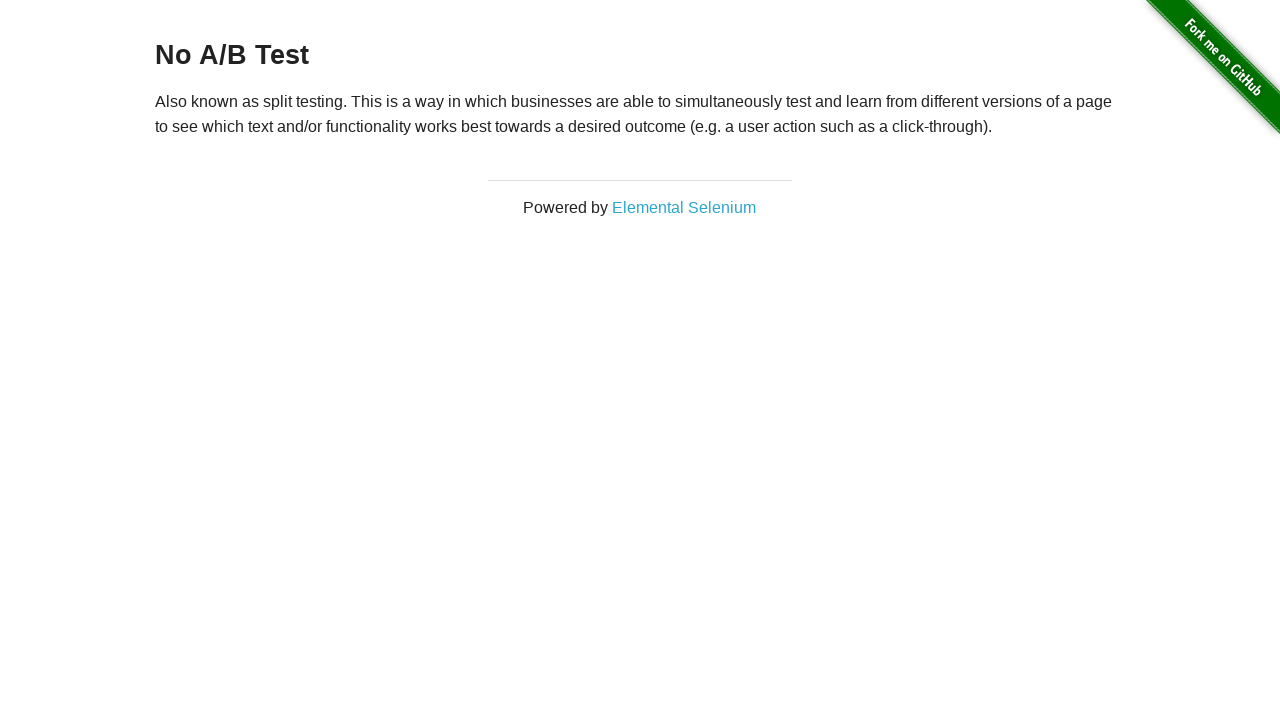

Retrieved heading text from page
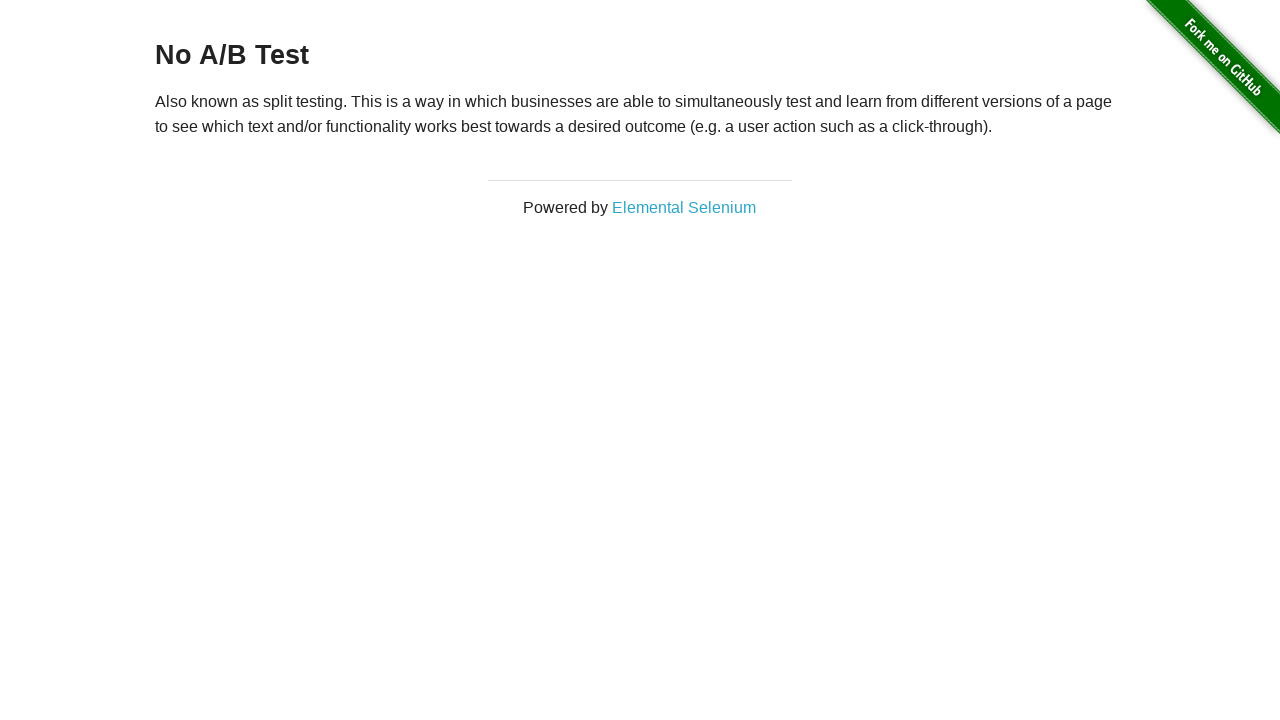

Verified heading text equals 'No A/B Test' - opt-out successful
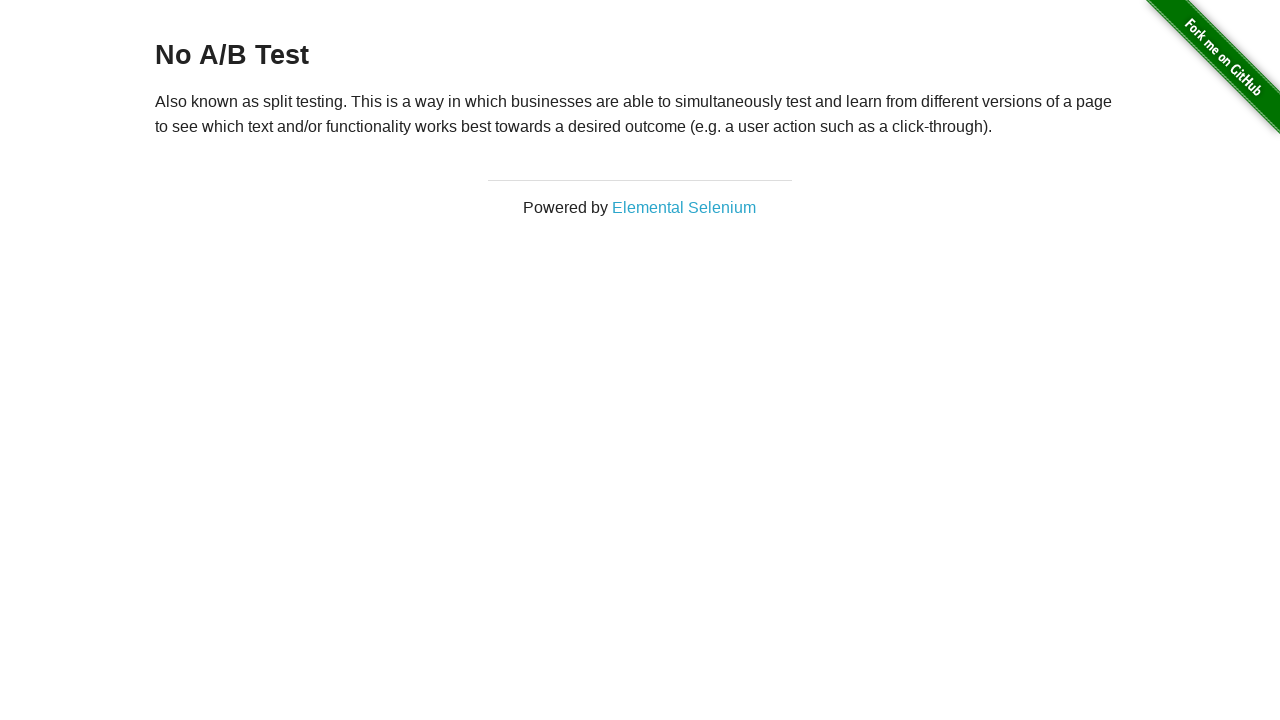

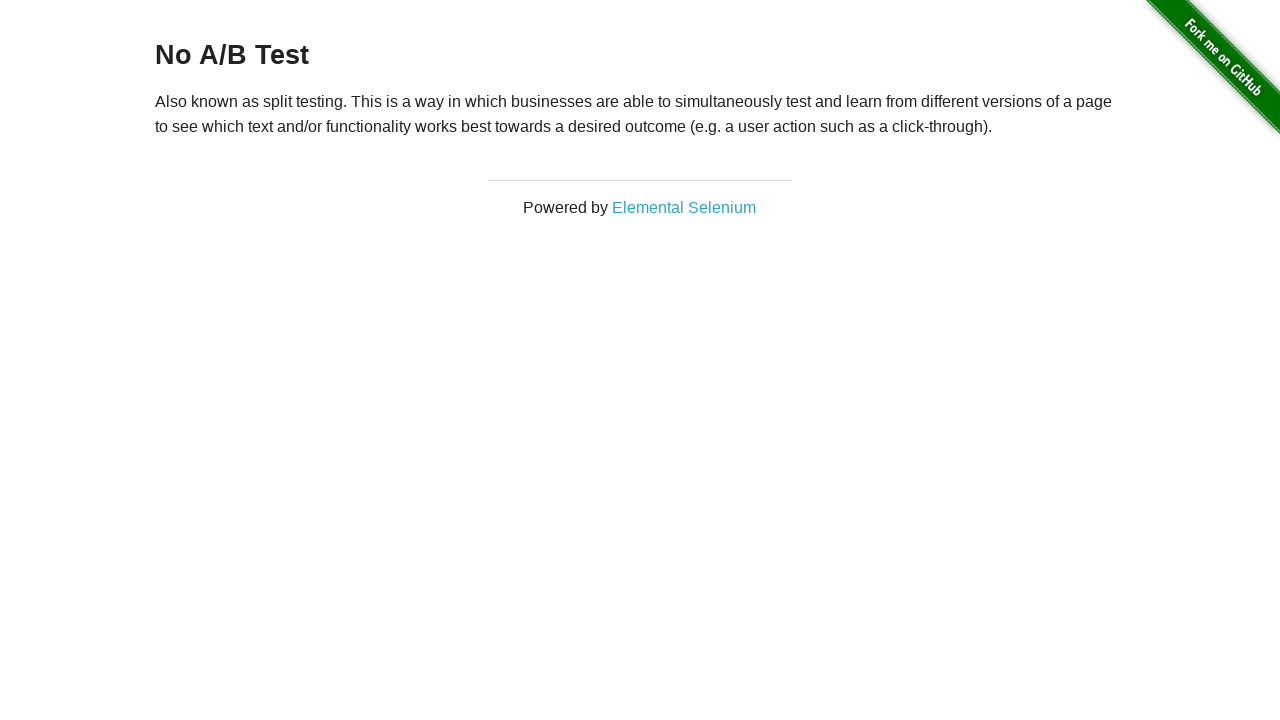